Tests a web form by entering text into a text box and submitting the form, then verifies the success message is displayed

Starting URL: https://www.selenium.dev/selenium/web/web-form.html

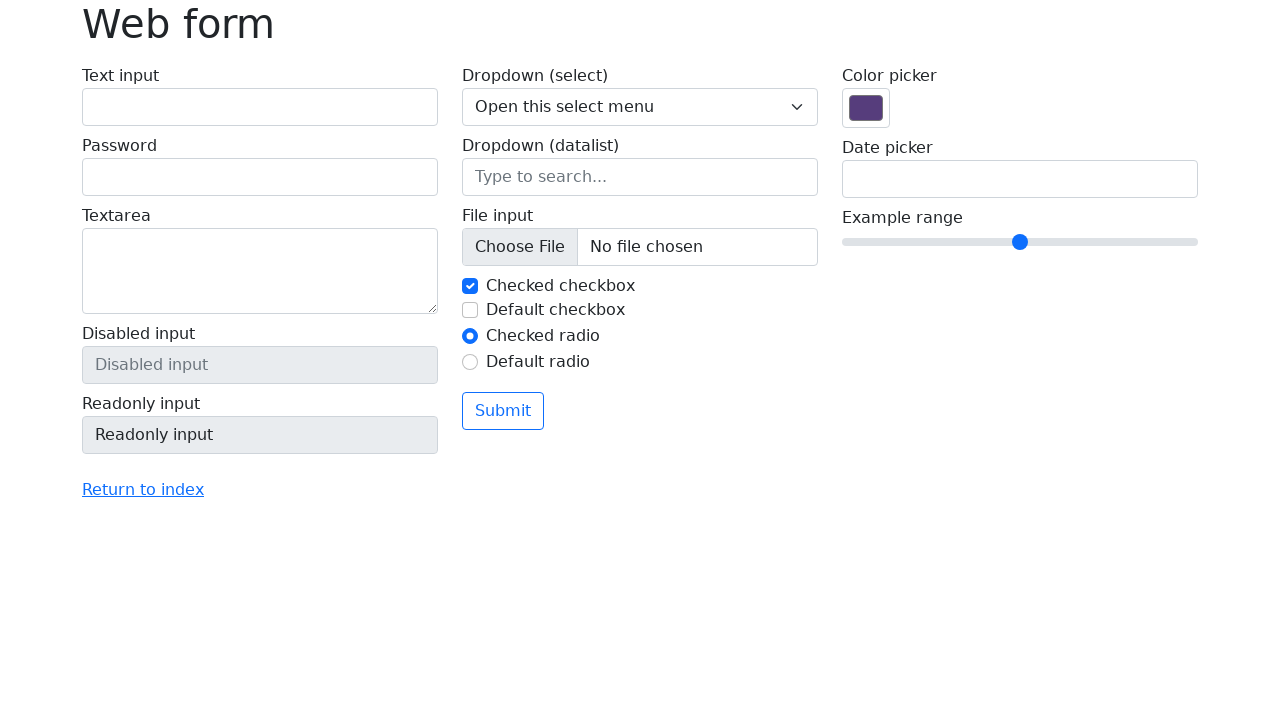

Verified page title is 'Web form'
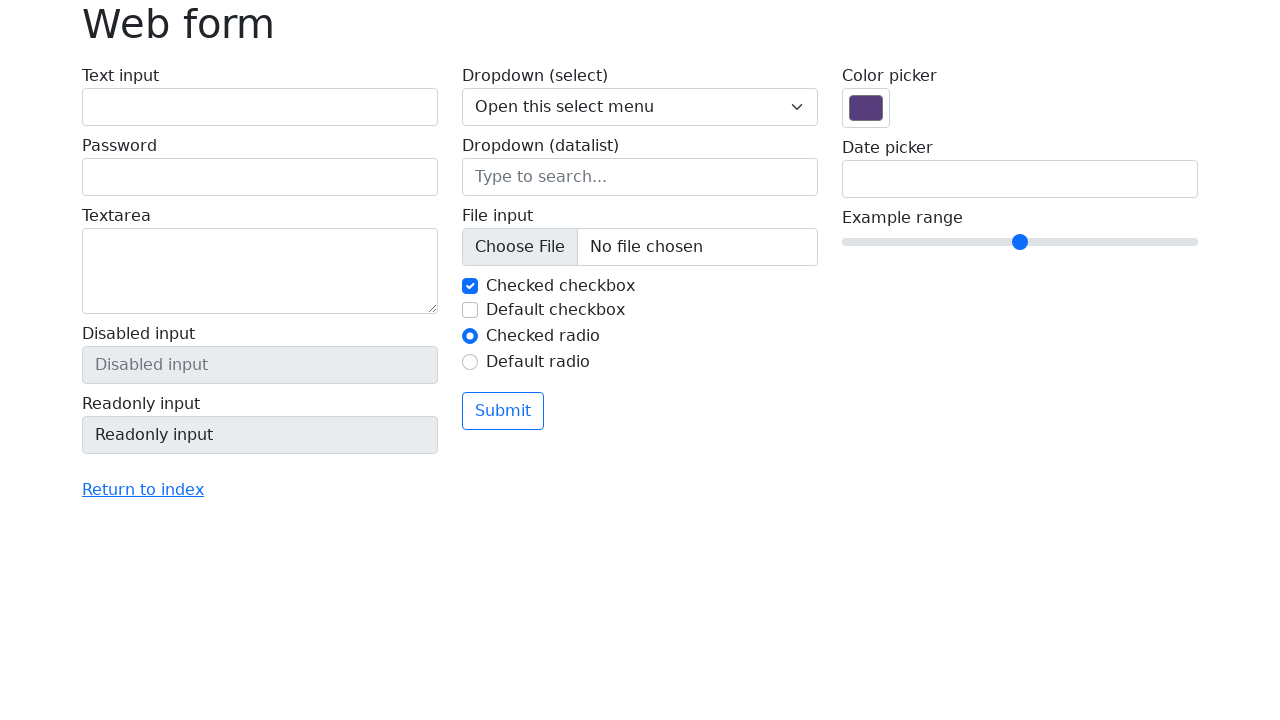

Filled text box with 'Selenium' on input[name='my-text']
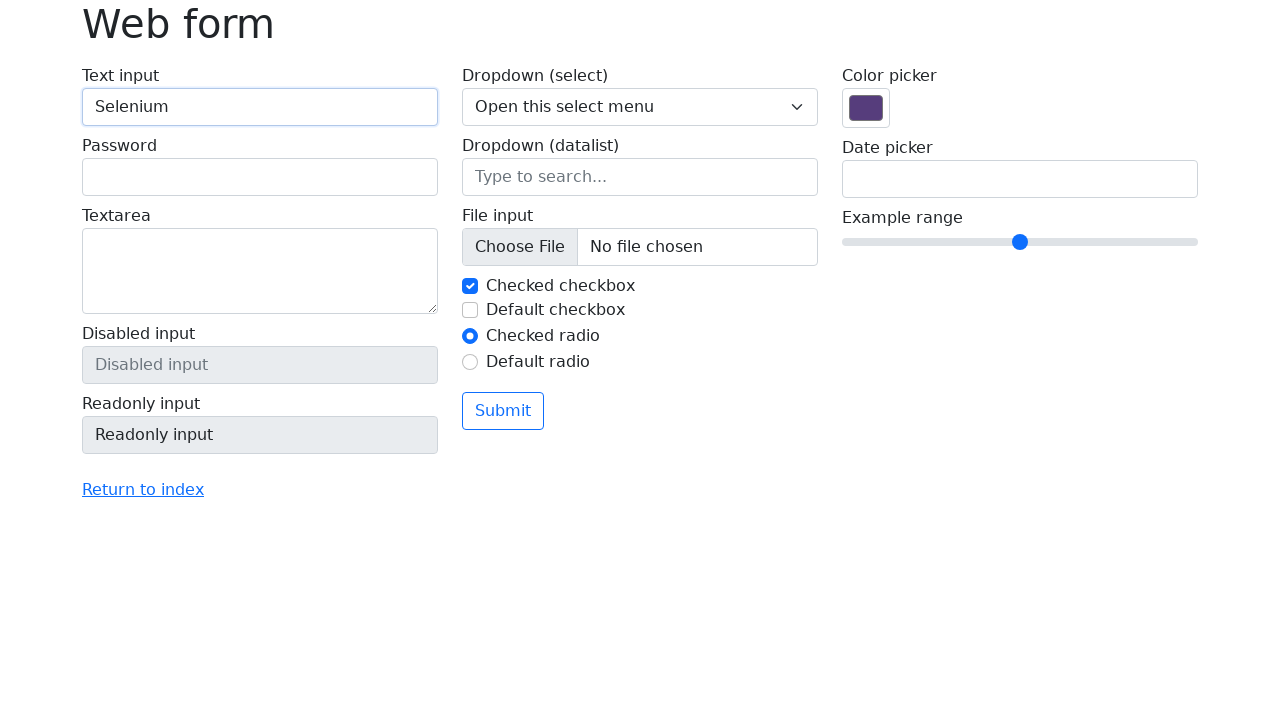

Clicked the submit button at (503, 411) on button
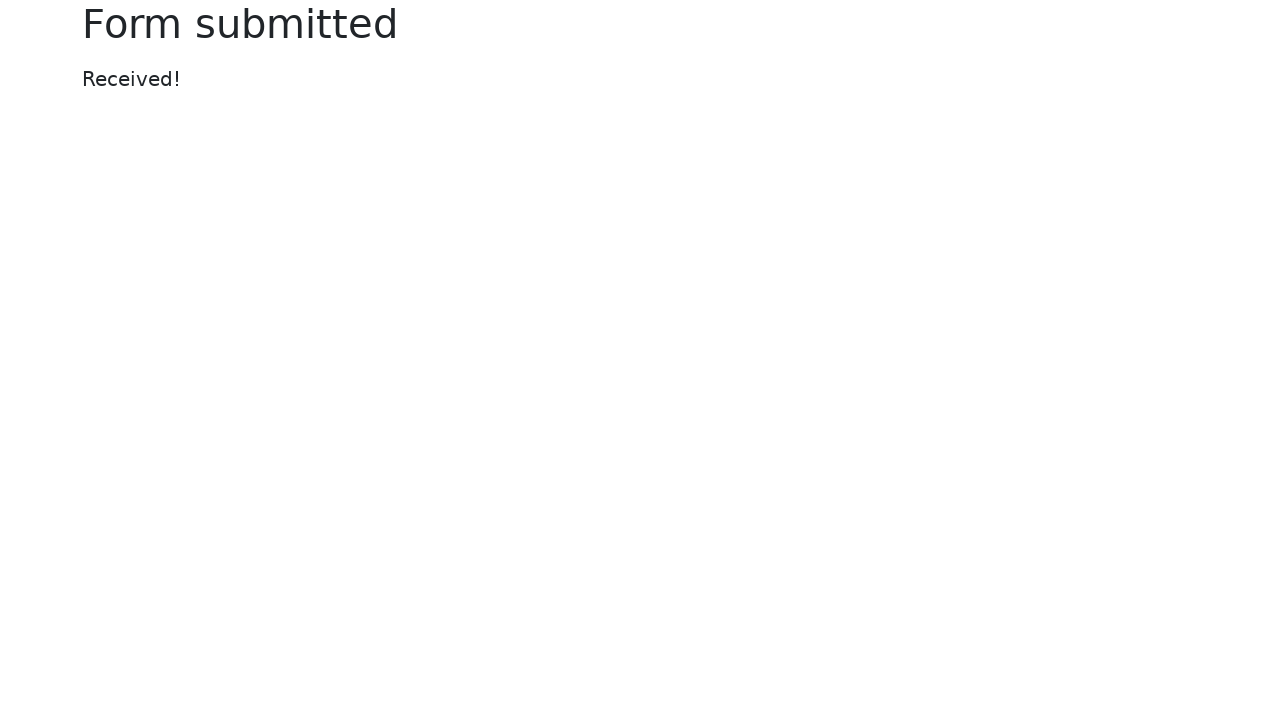

Success message element appeared
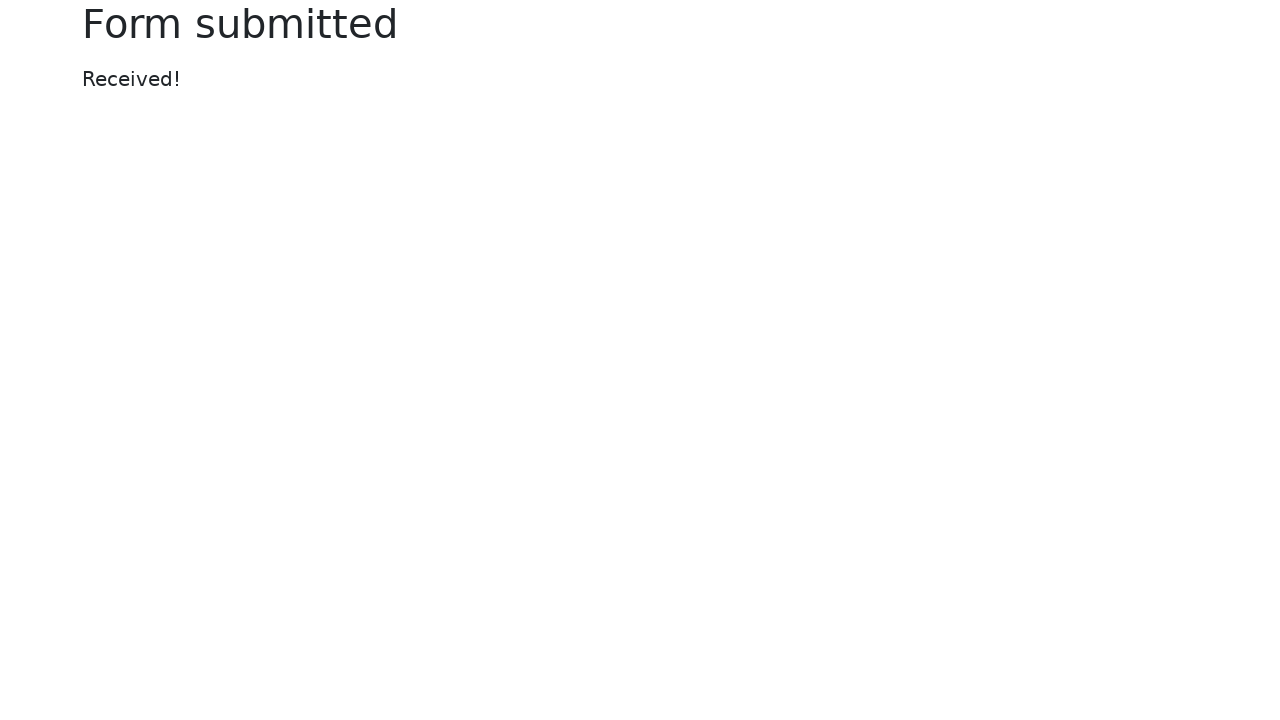

Verified success message displays 'Received!'
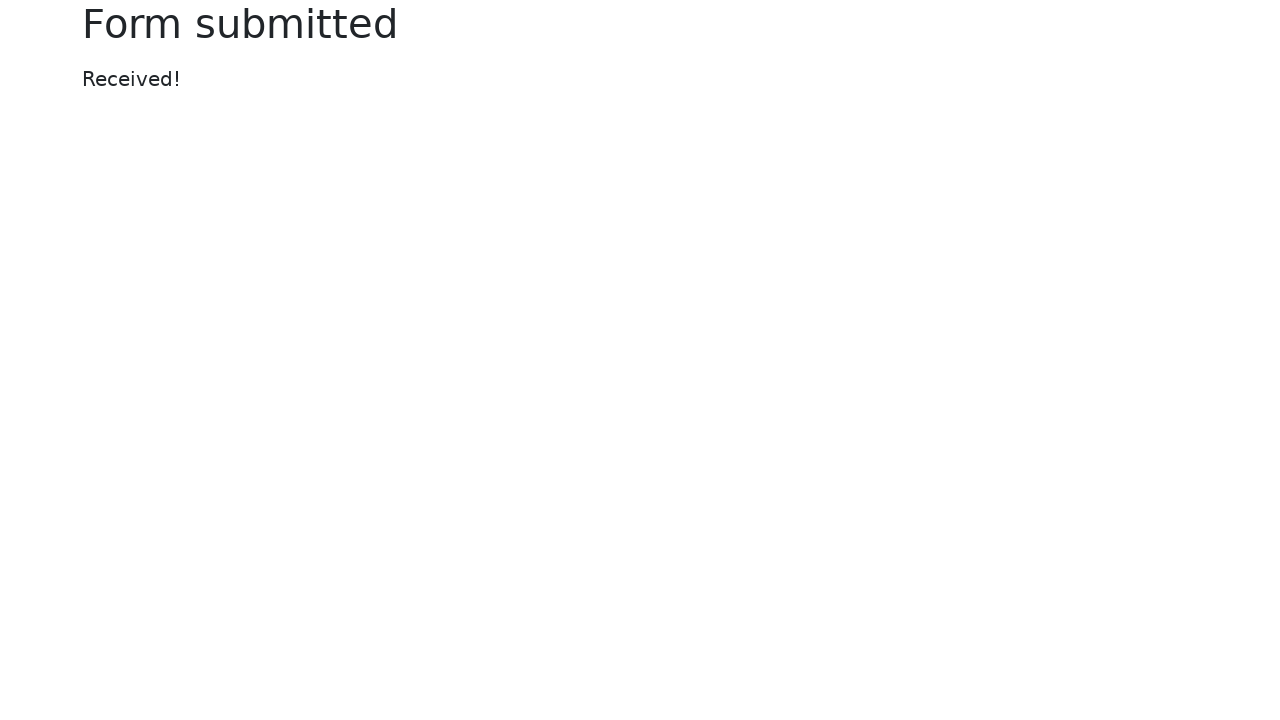

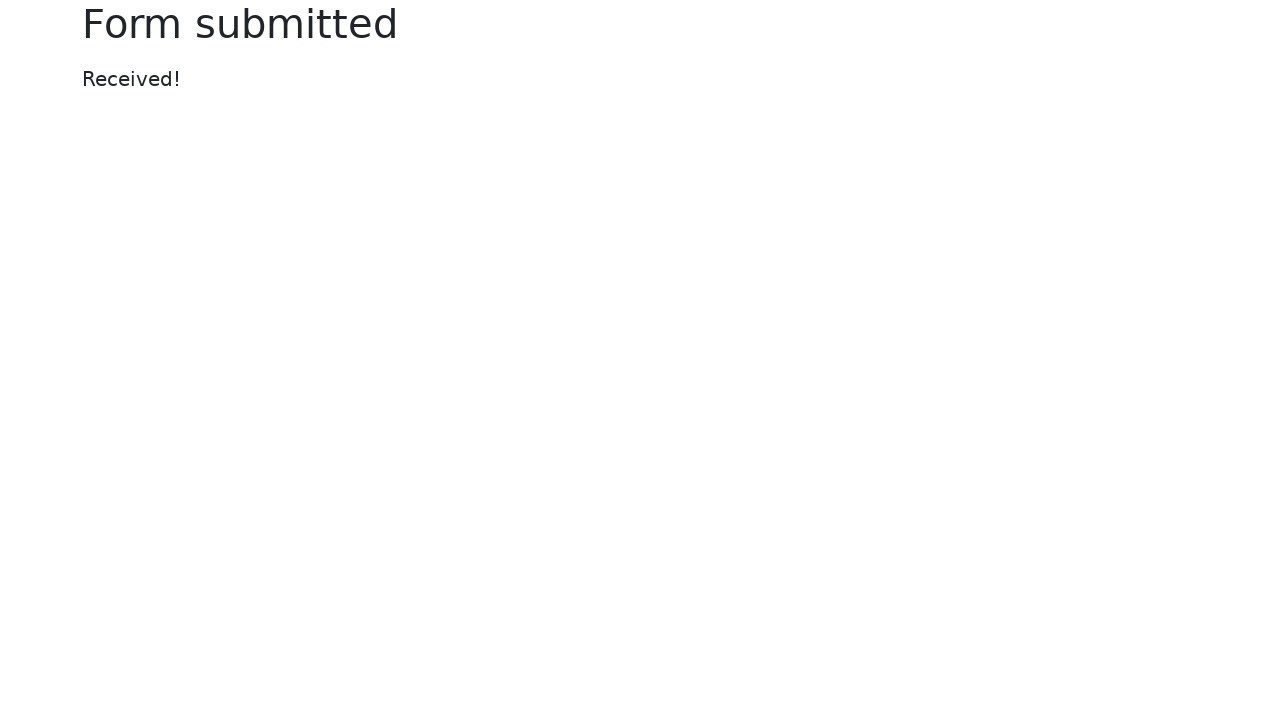